Tests dynamic loading functionality where content is rendered after clicking a start button. Clicks the start button and waits for the dynamically loaded "Hello World" finish text to appear.

Starting URL: https://the-internet.herokuapp.com/dynamic_loading/2

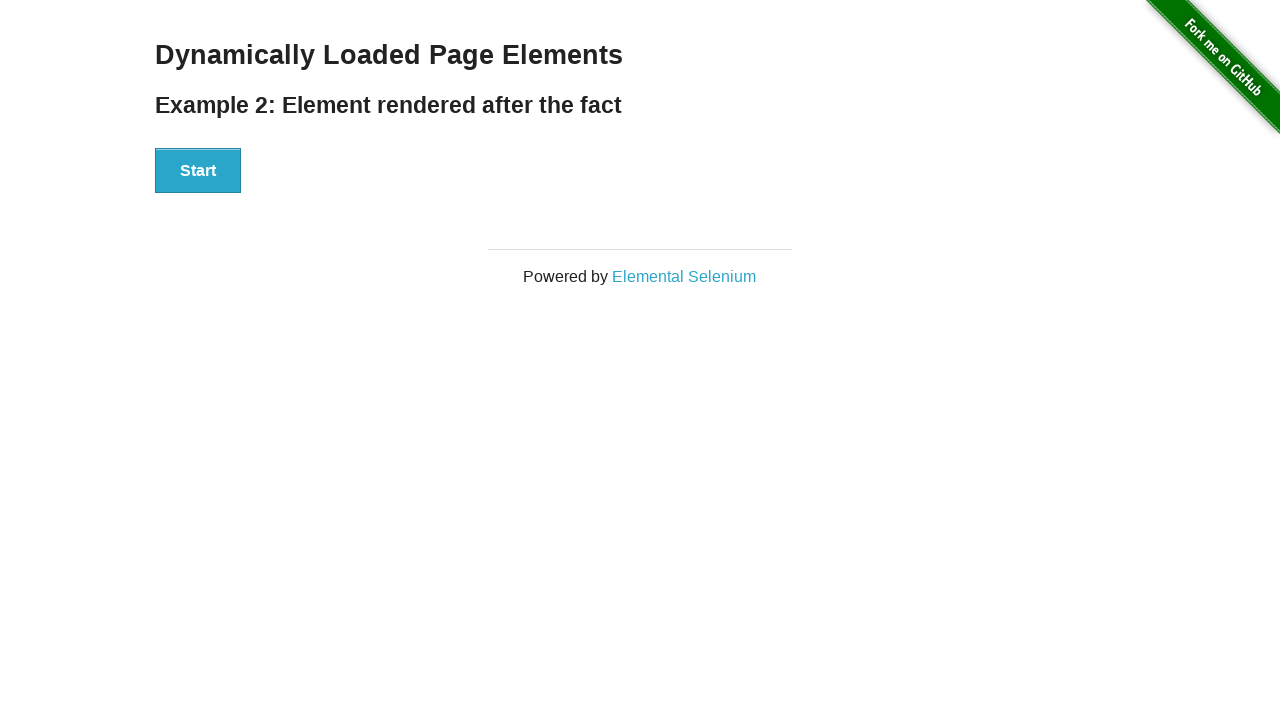

Clicked the Start button to initiate dynamic loading at (198, 171) on #start button
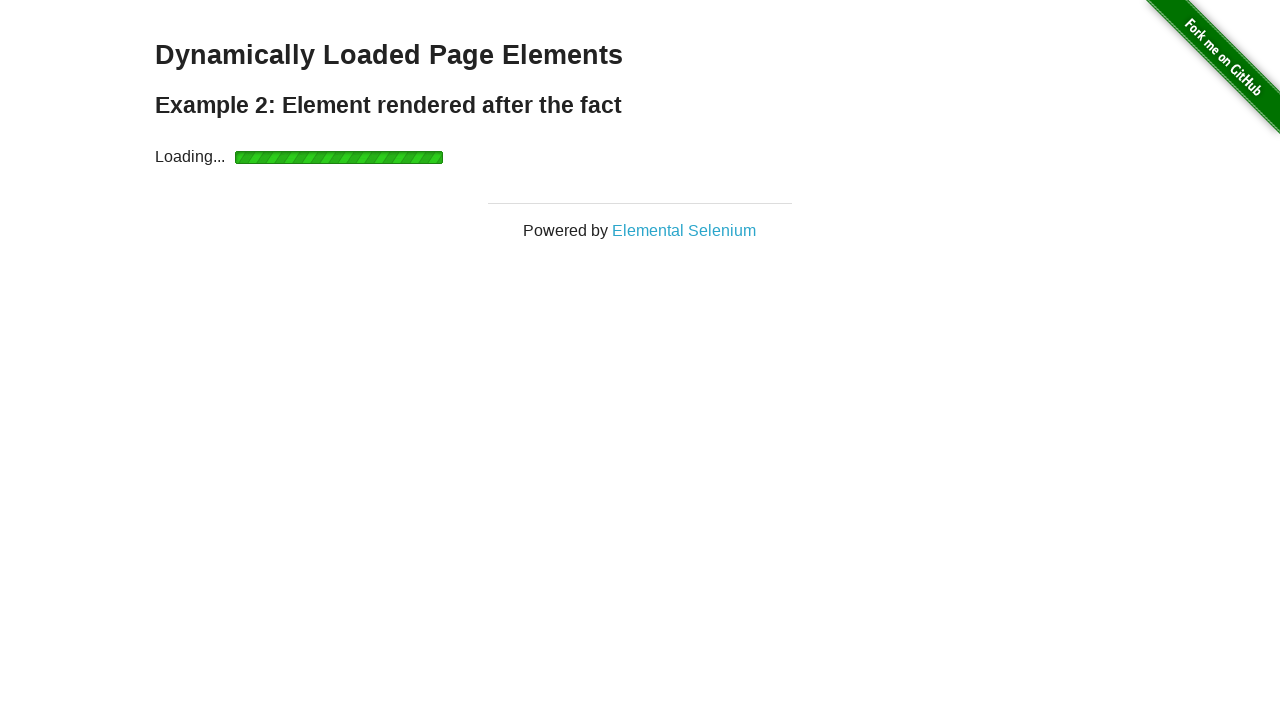

Waited for dynamically loaded finish text to appear (Hello World element)
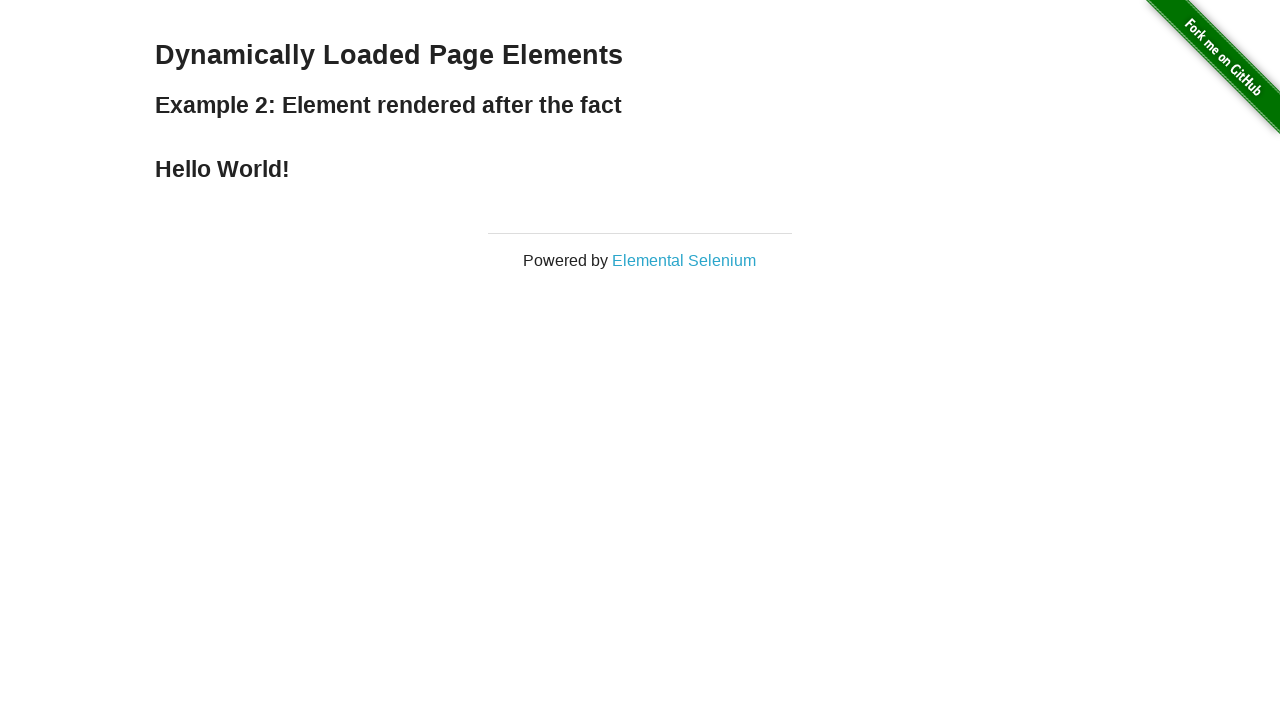

Asserted that the finish element is visible
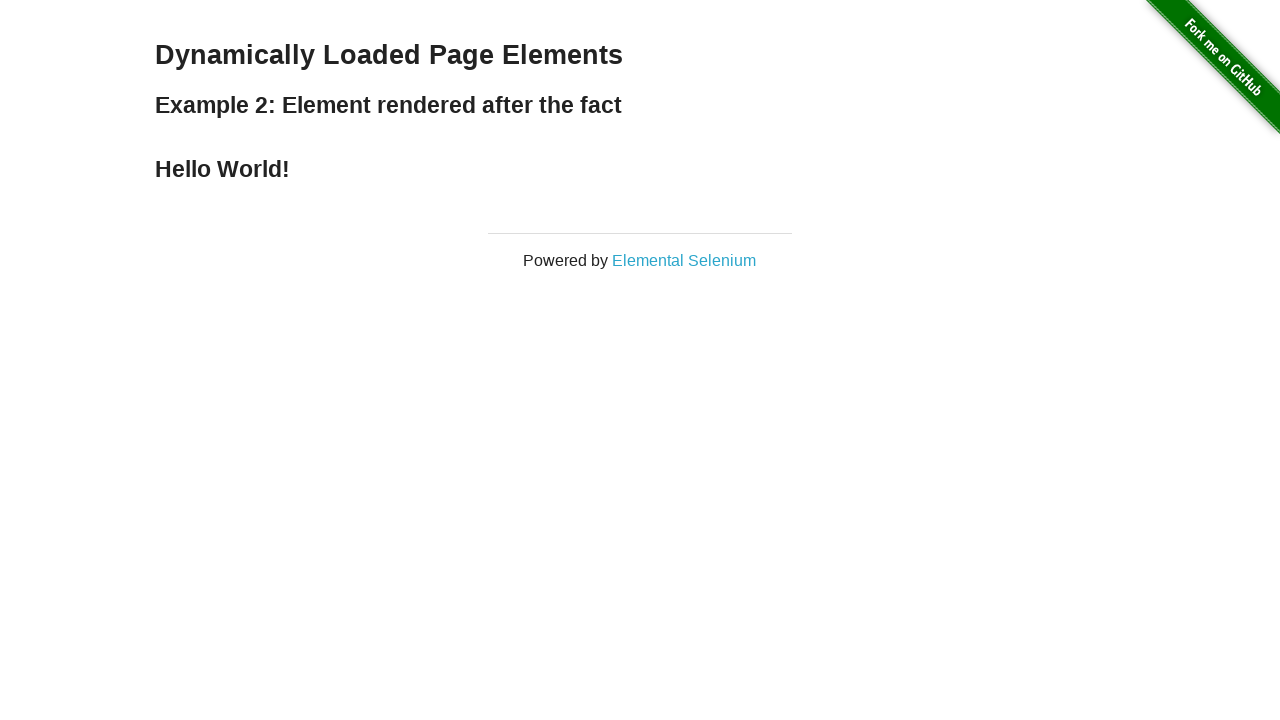

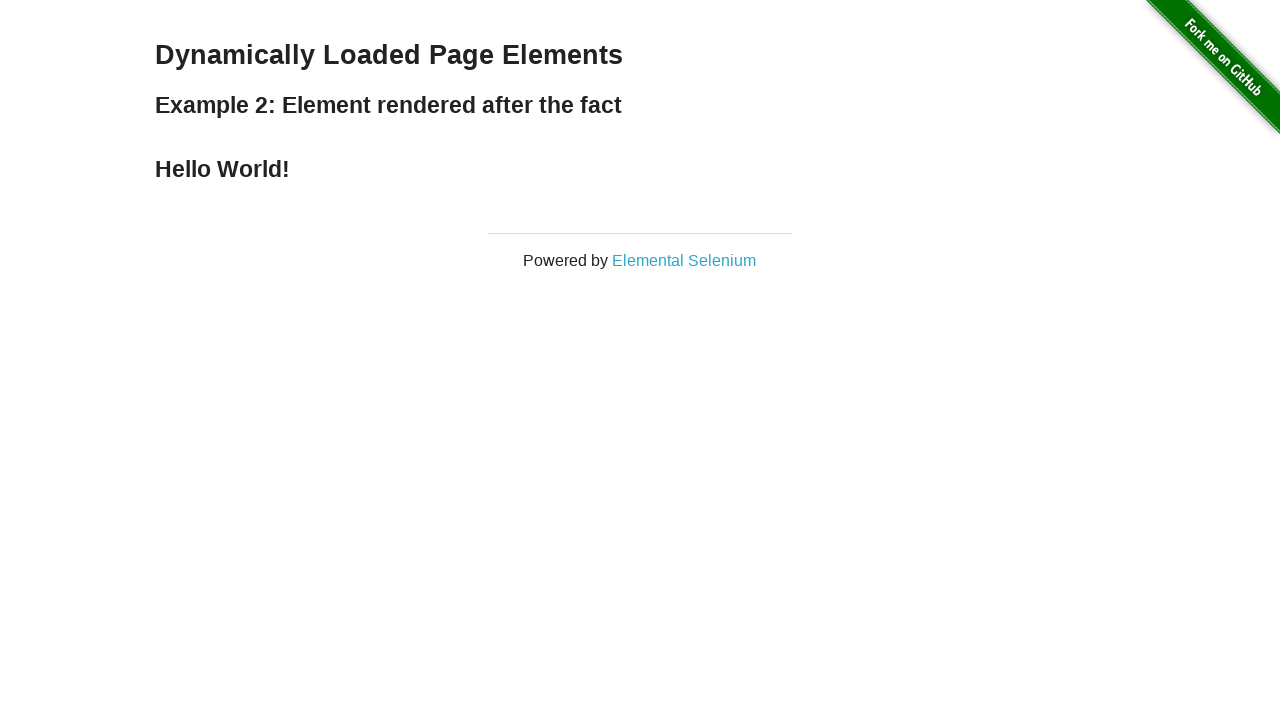